Tests adding elements to the page by clicking the "Add Element" button twice and verifying that 2 elements were added.

Starting URL: http://the-internet.herokuapp.com/add_remove_elements/

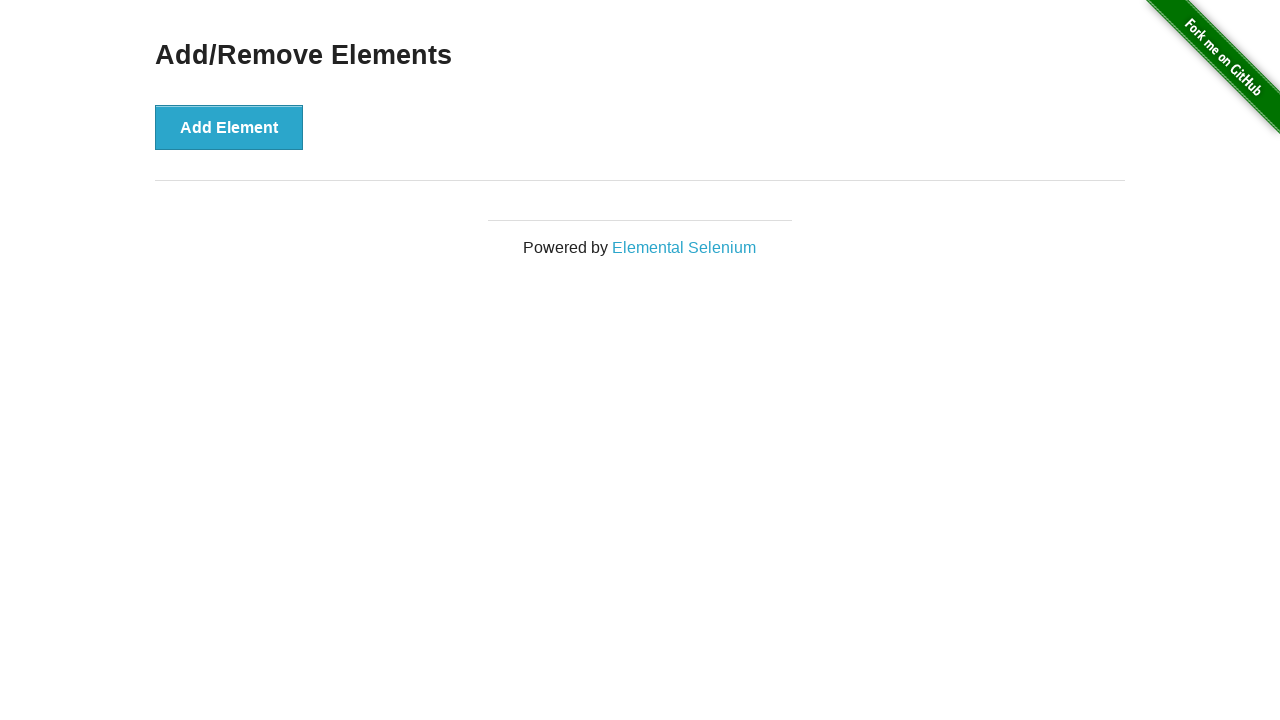

Clicked 'Add Element' button (first click) at (229, 127) on xpath=//*[@id="content"]/div/button
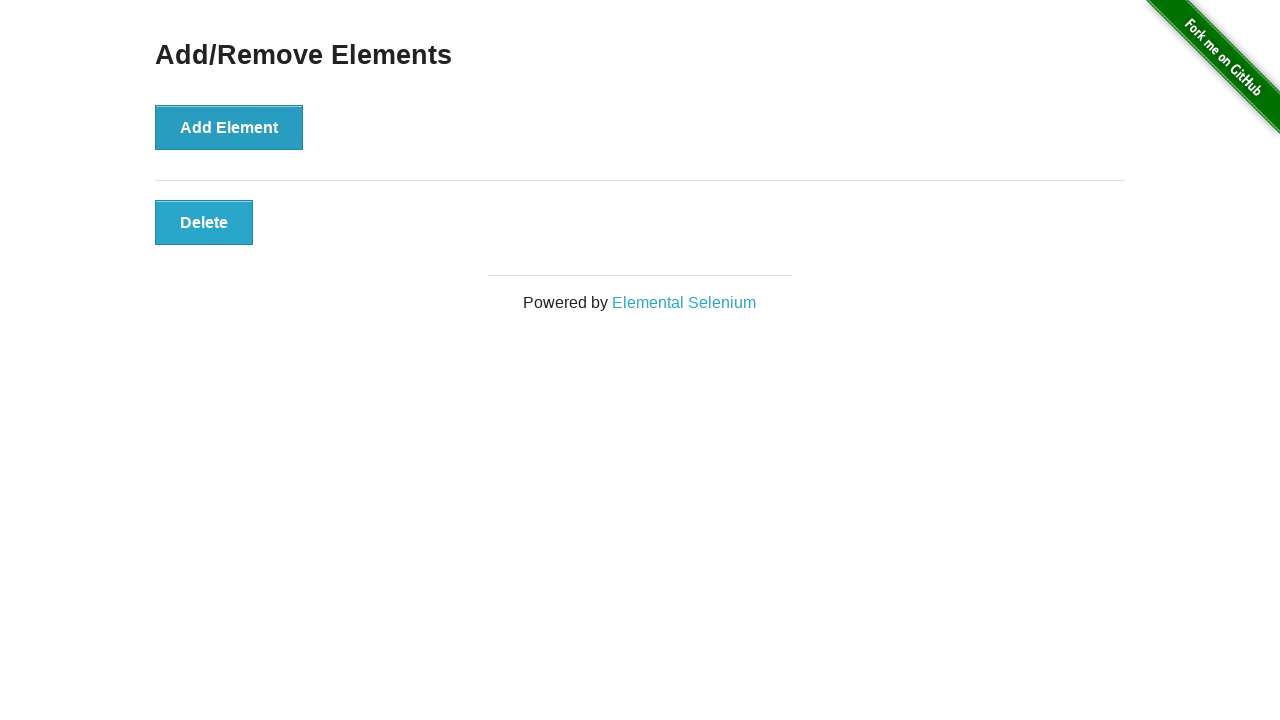

Clicked 'Add Element' button (second click) at (229, 127) on xpath=//*[@id="content"]/div/button
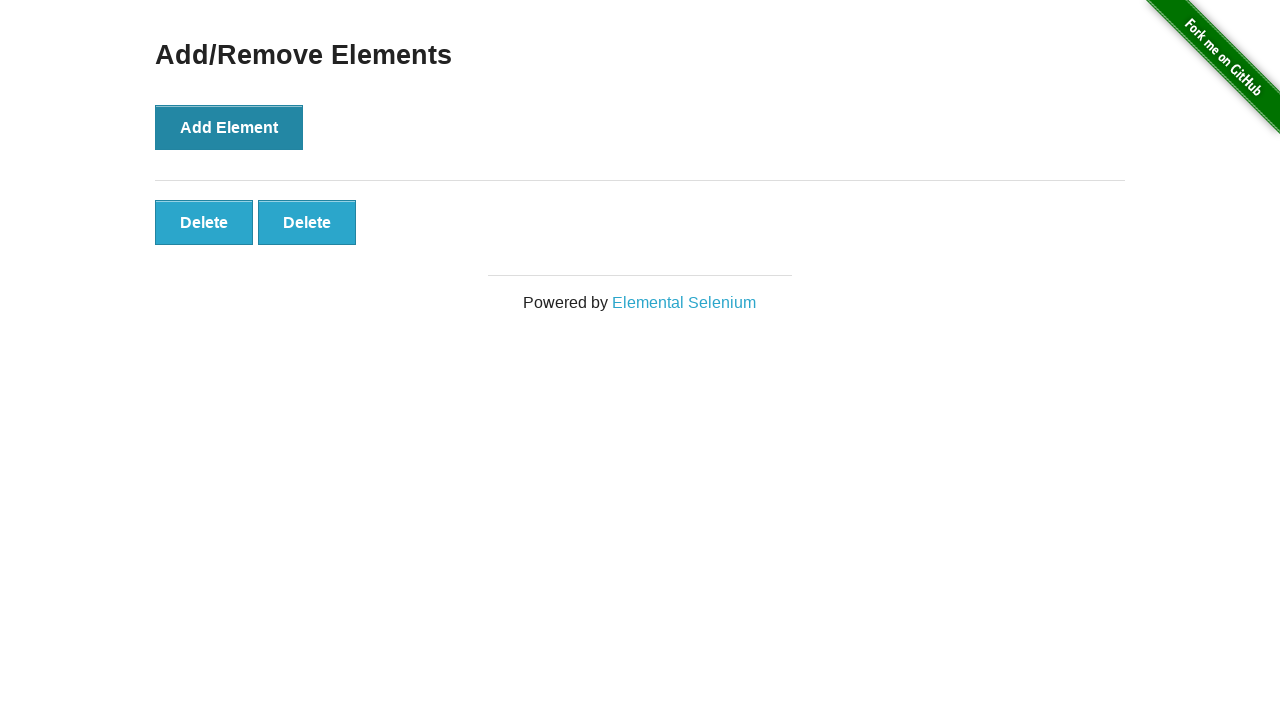

Waited for '.added-manually' elements to appear
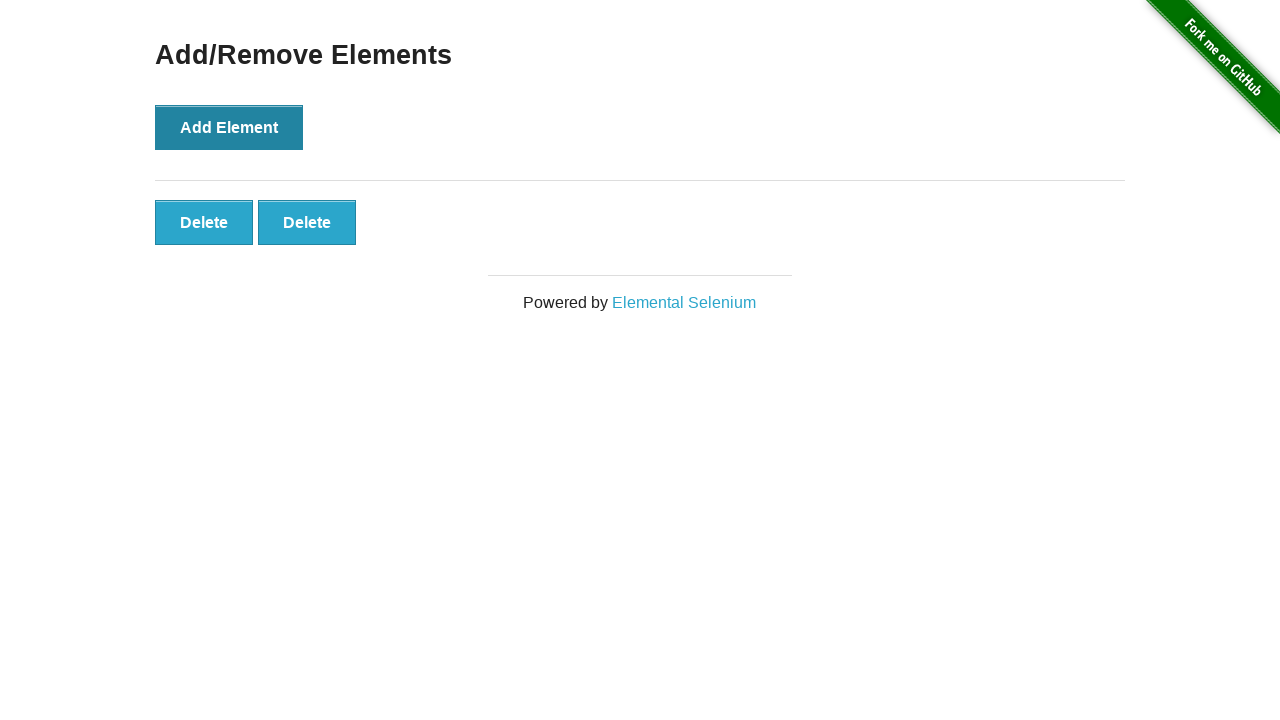

Located all '.added-manually' elements
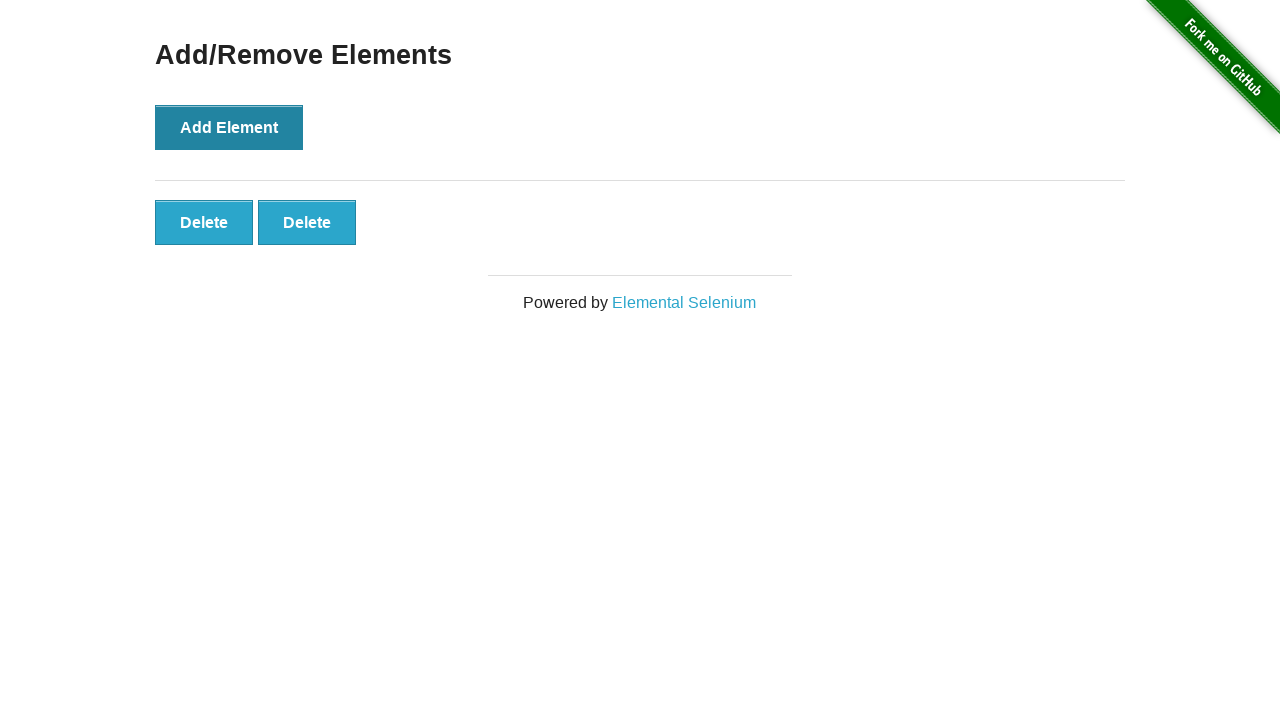

Verified that 2 elements were added successfully
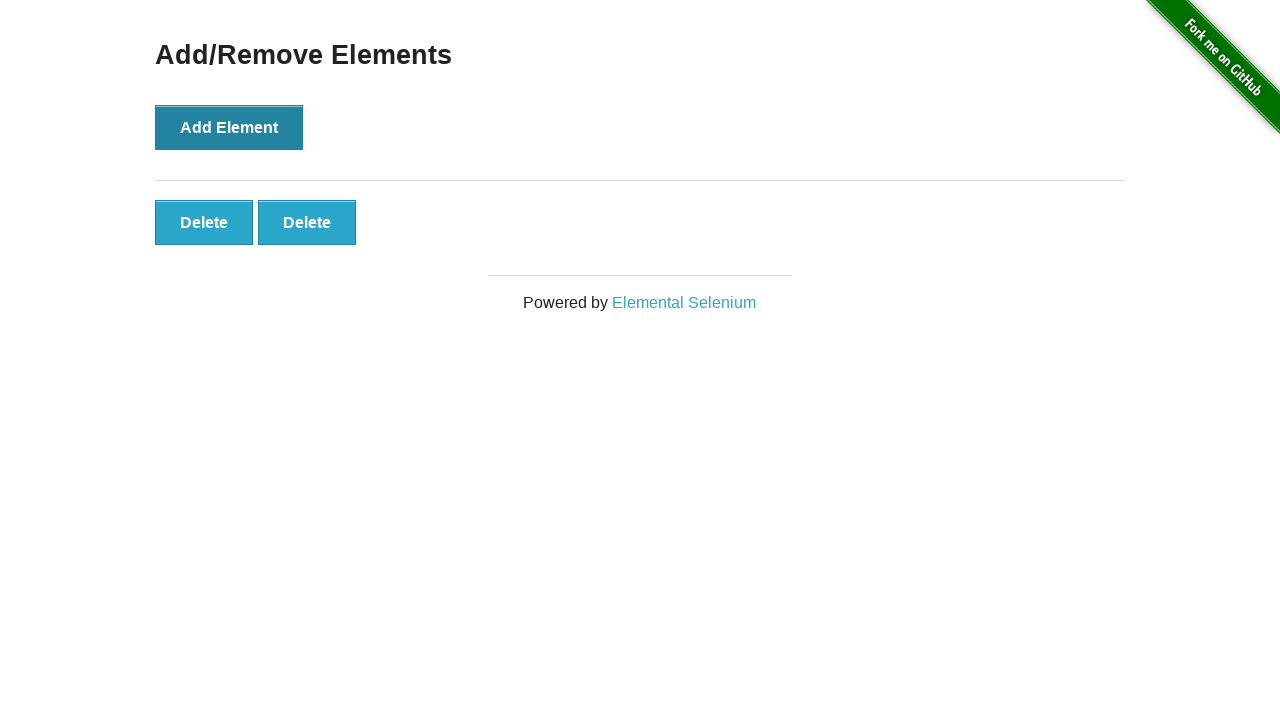

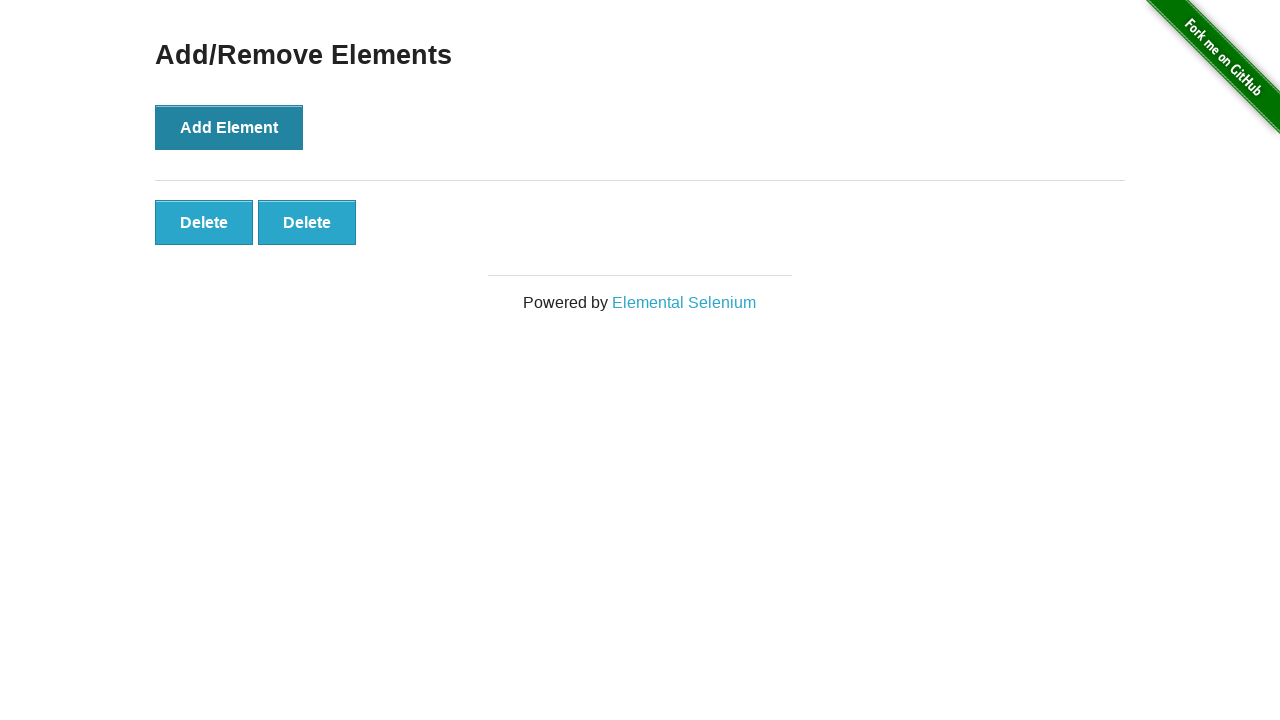